Tests sorting the Due column using semantic class-based CSS selectors instead of nth-of-type pseudo-classes

Starting URL: http://the-internet.herokuapp.com/tables

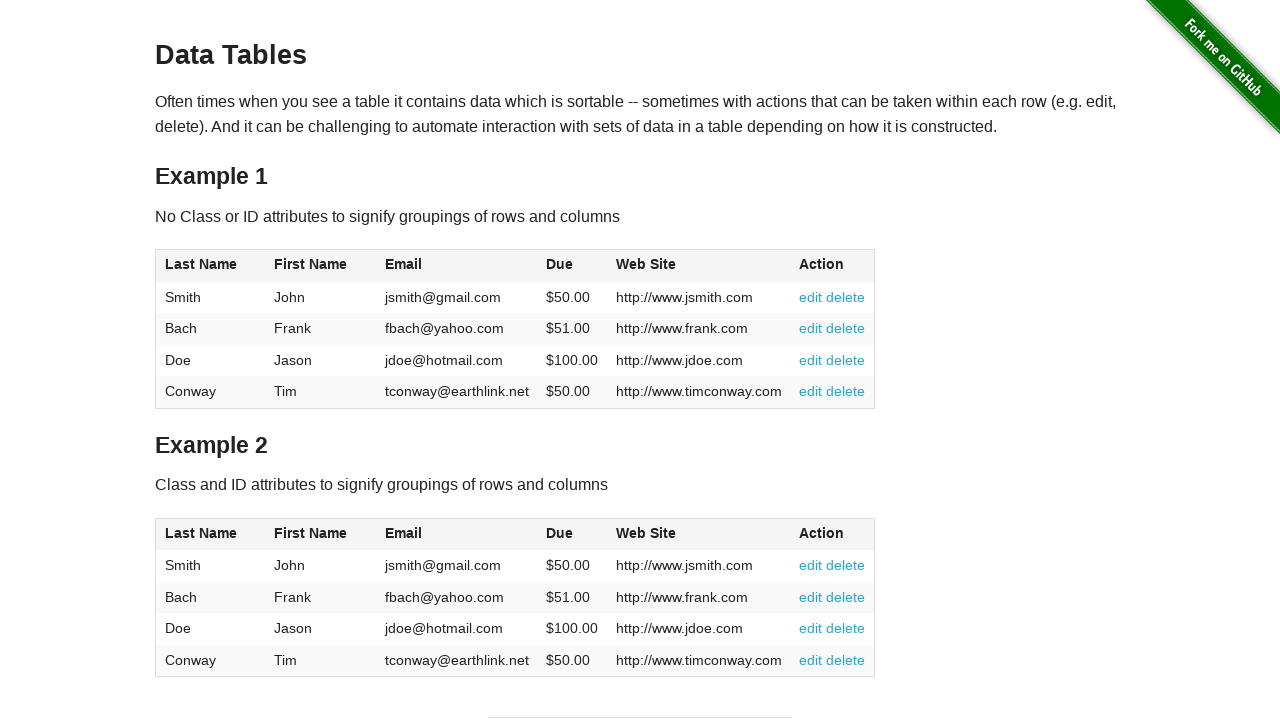

Clicked the Due column header to sort at (560, 533) on #table2 thead .dues
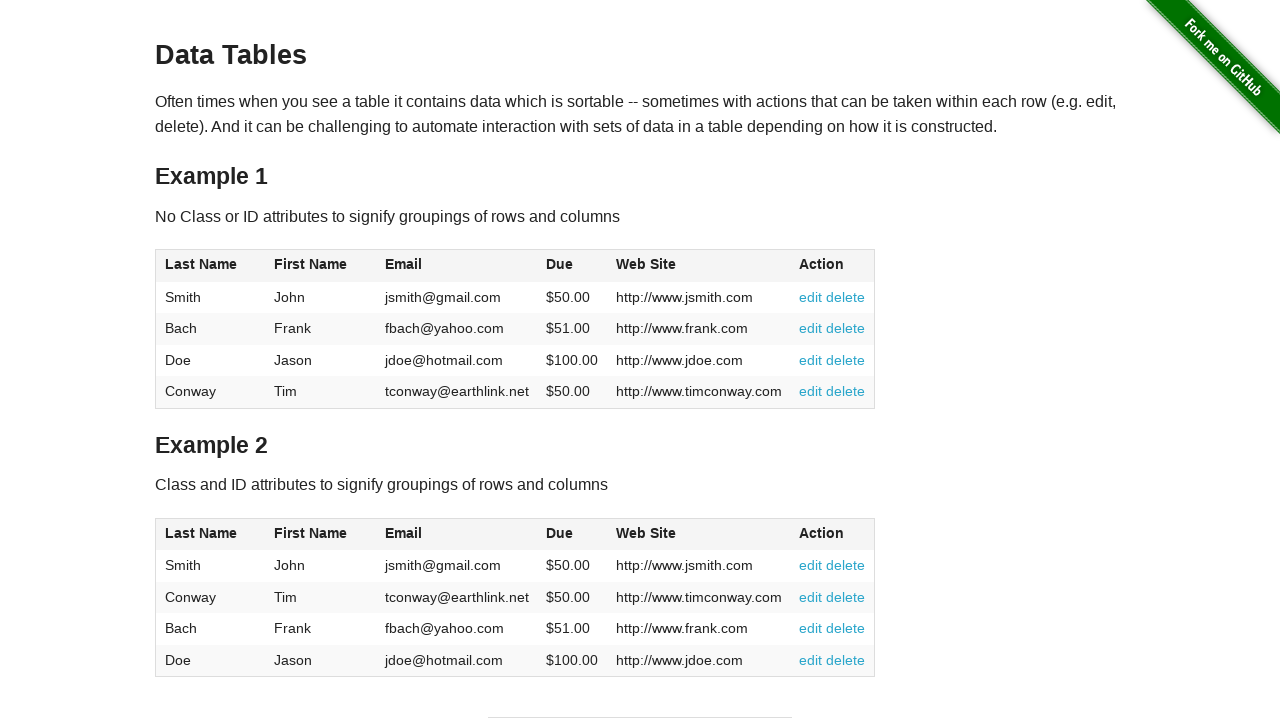

Due column values loaded and visible in table body
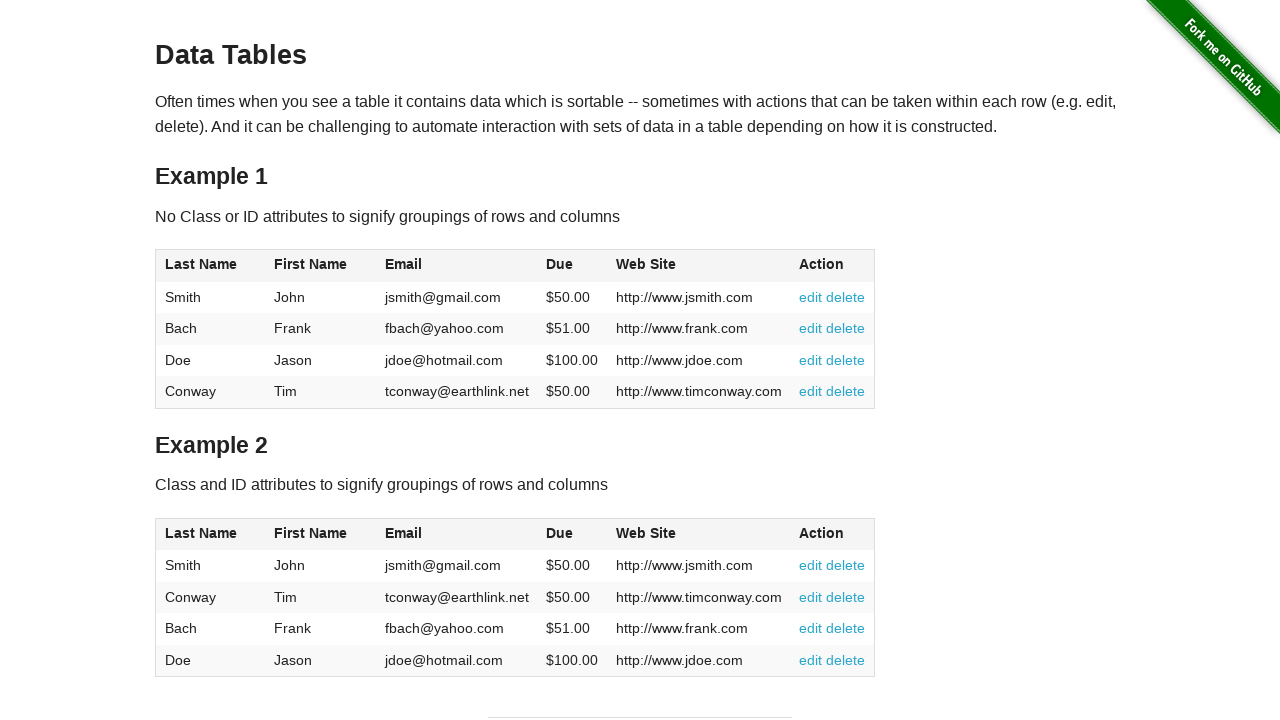

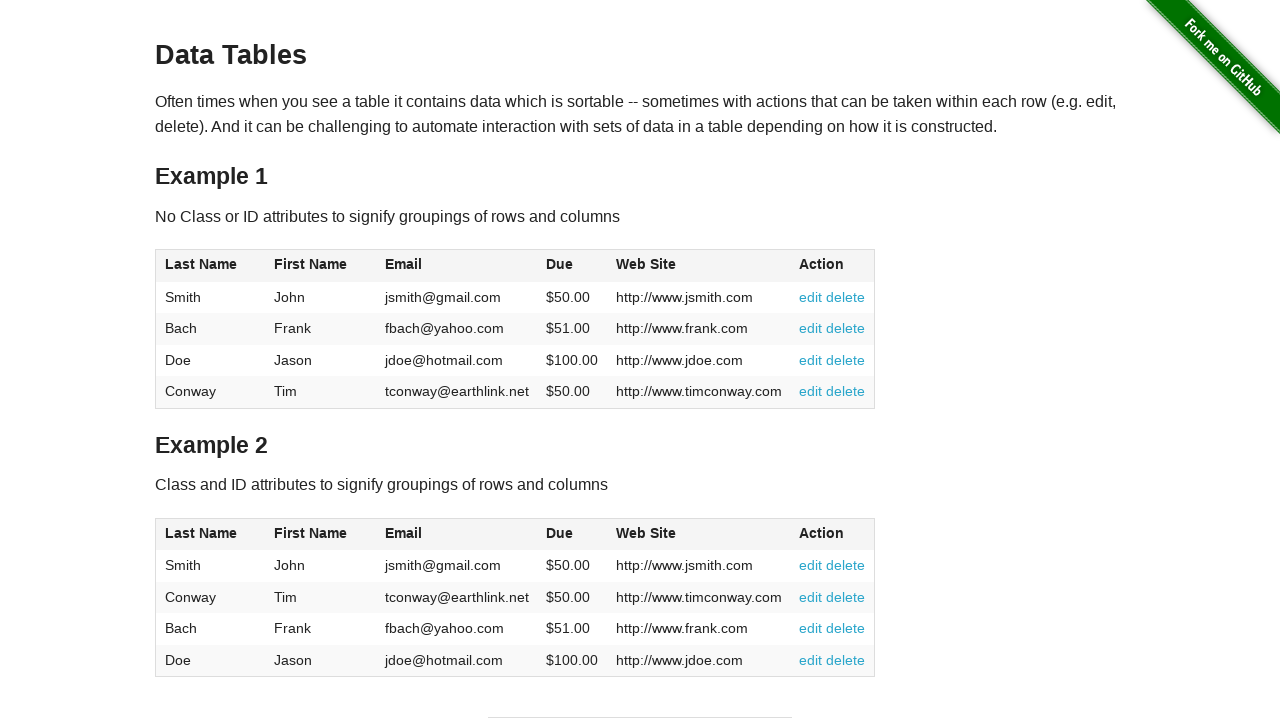